Tests handling a confirm dialog by accepting it and verifying the result text shows 'Ok'

Starting URL: https://demoqa.com/alerts

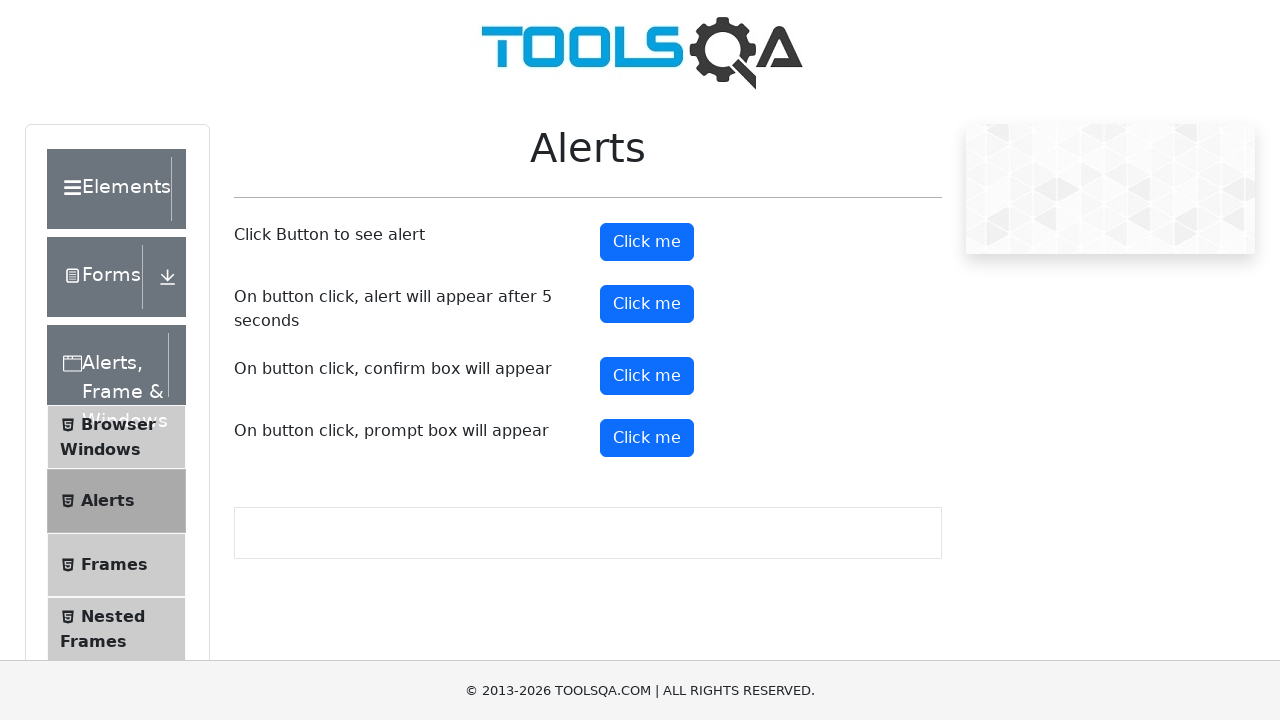

Set up dialog handler to accept confirm dialogs
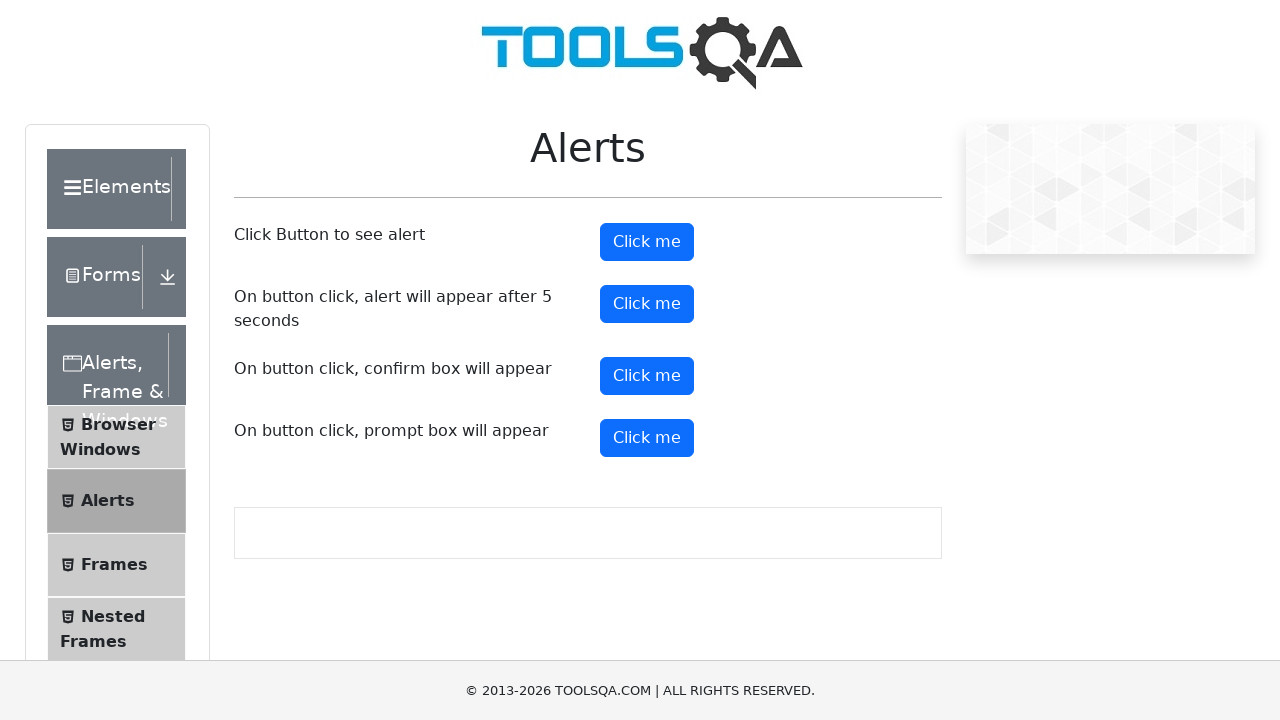

Clicked confirm button to trigger dialog at (647, 376) on button#confirmButton
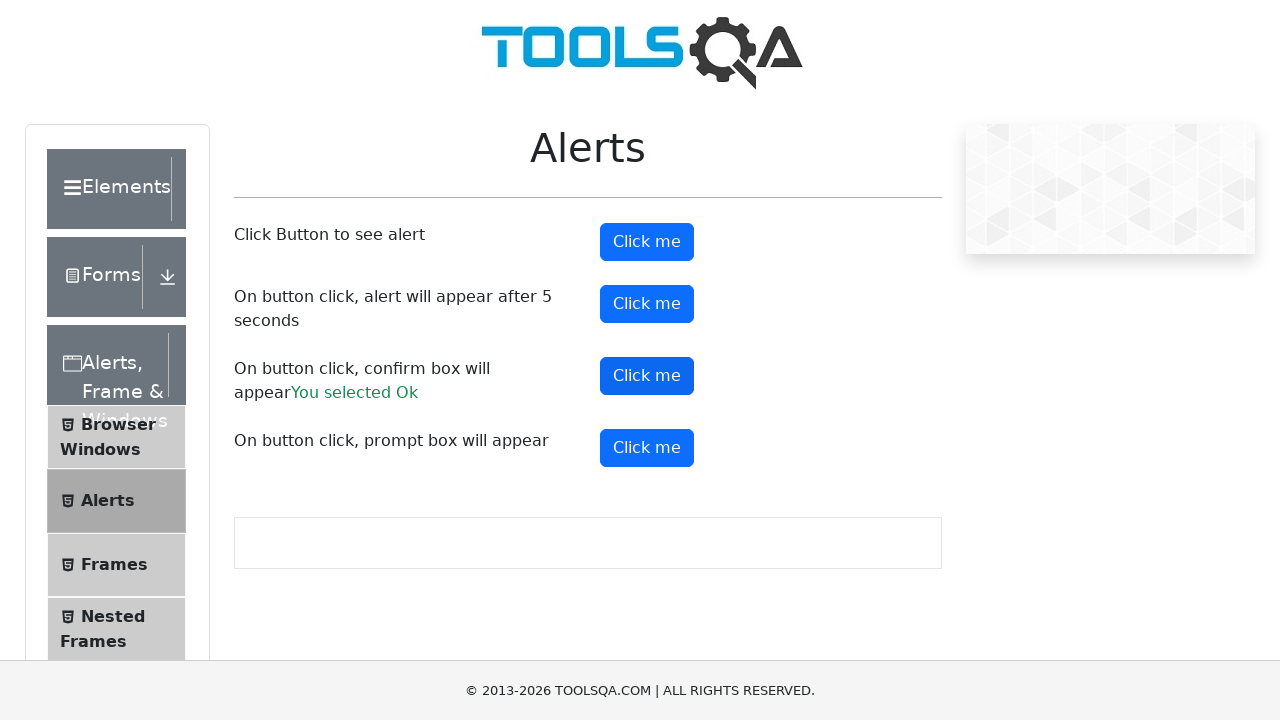

Confirm result text appeared after accepting dialog
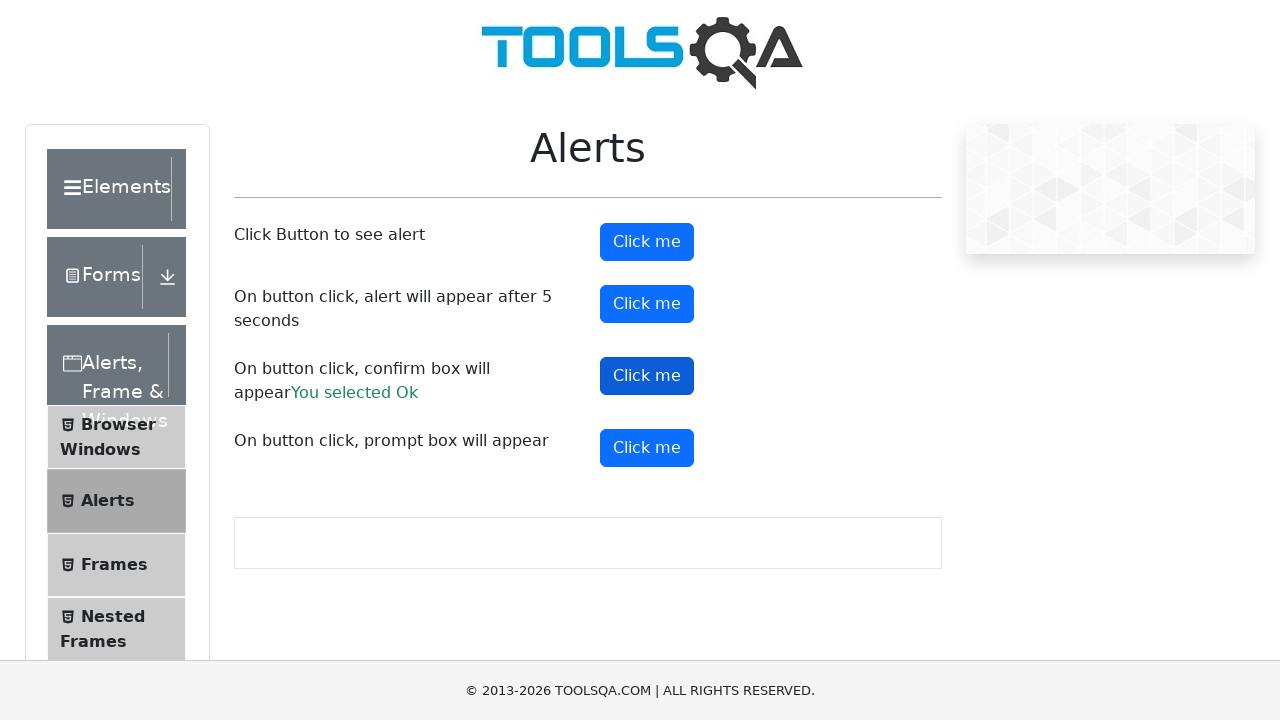

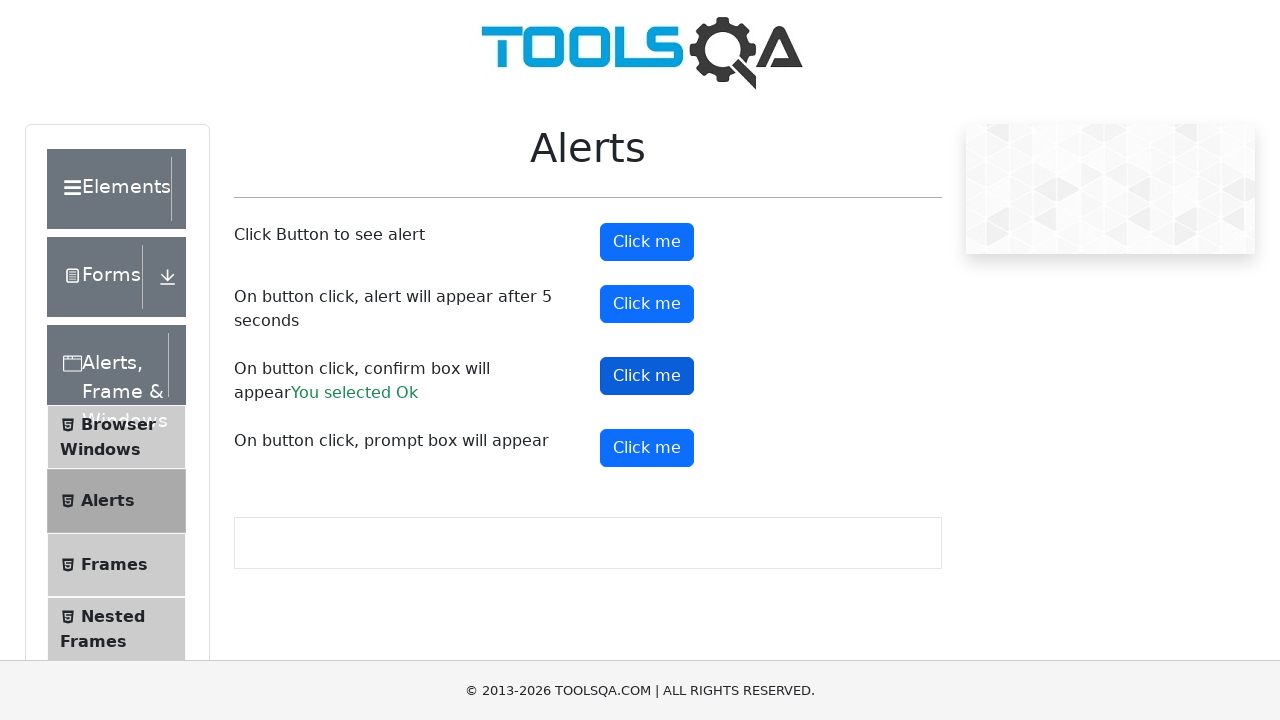